Solves a math problem by extracting two numbers from the page, calculating their sum, selecting the answer from a dropdown, and submitting the form

Starting URL: http://suninjuly.github.io/selects1.html

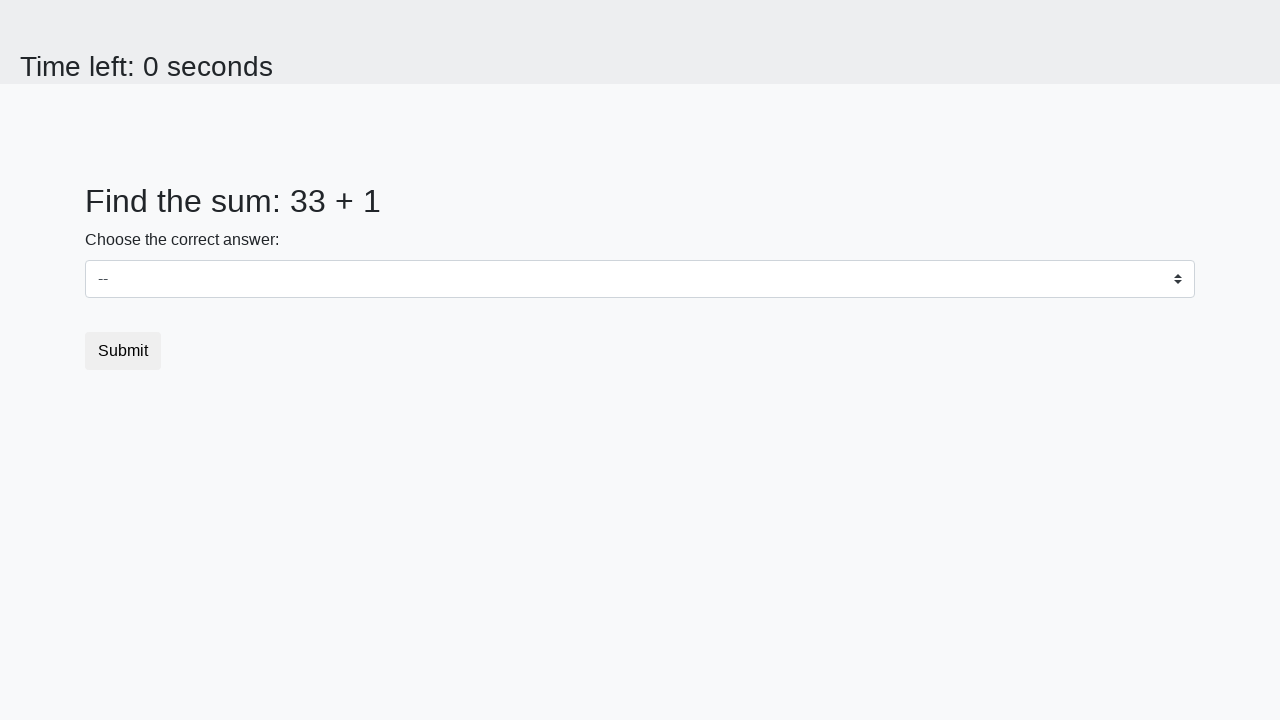

Extracted first number from #num1 element
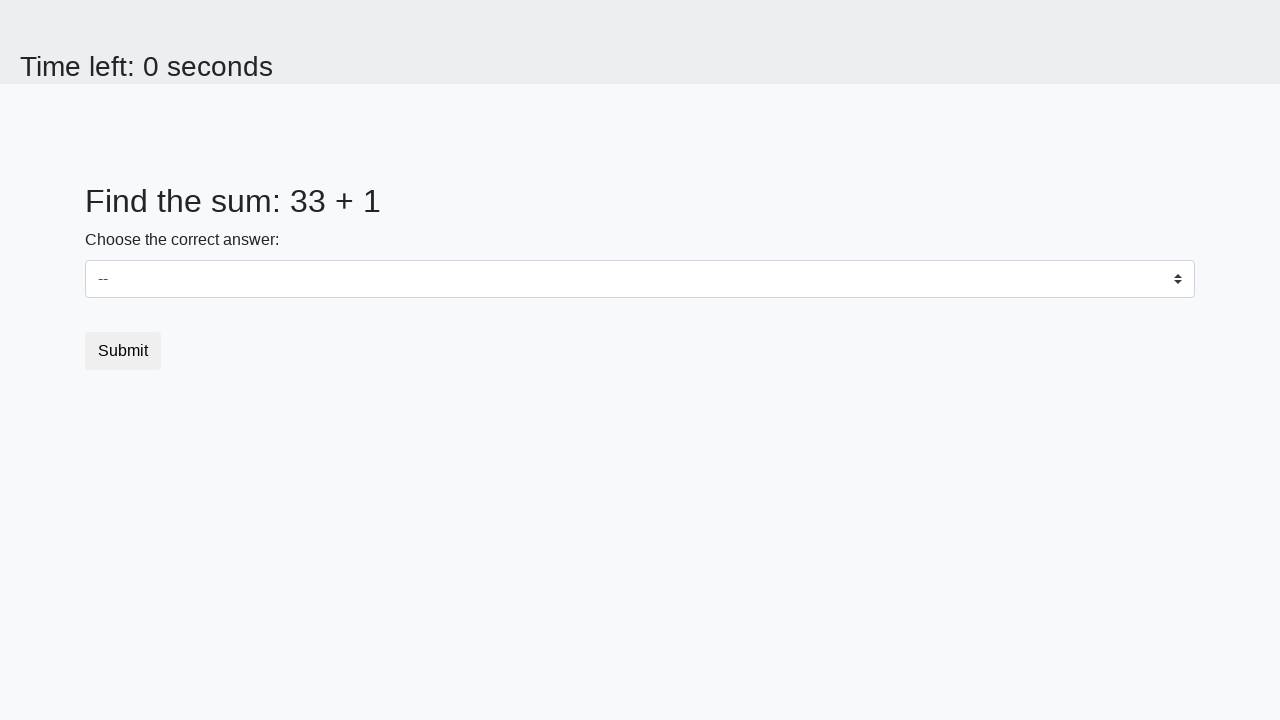

Extracted second number from #num2 element
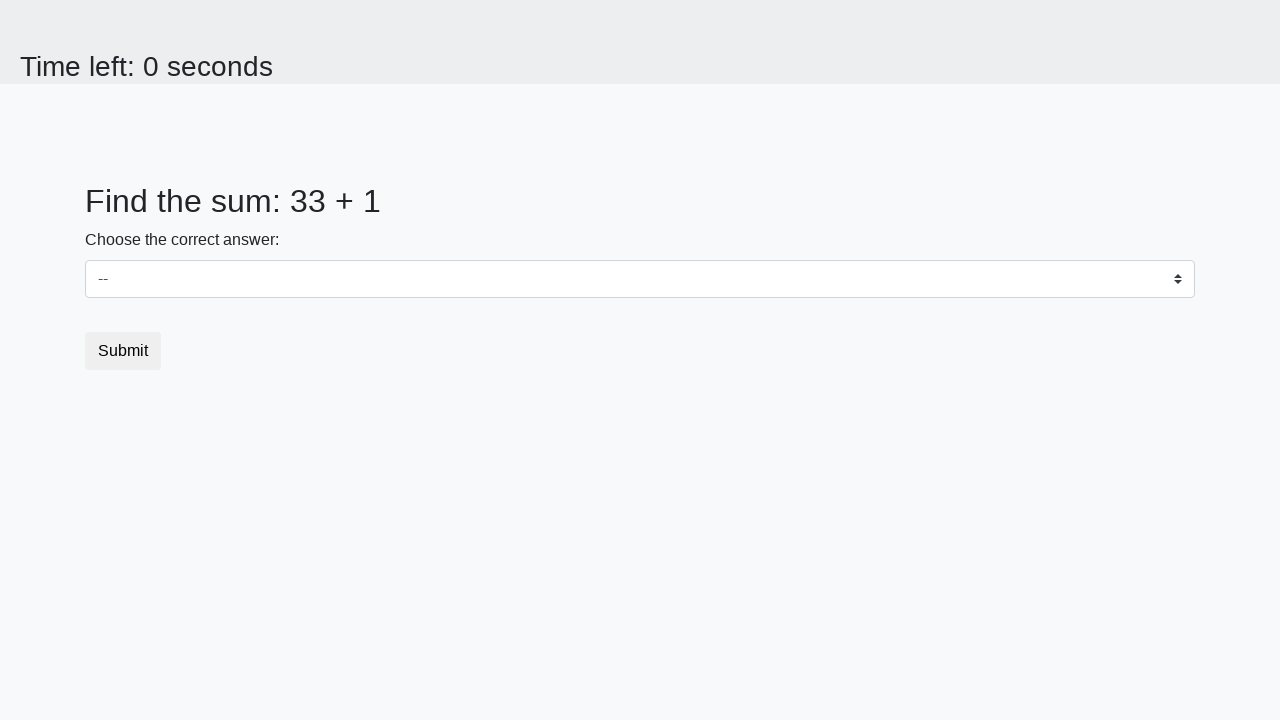

Calculated sum of 33 + 1 = 34
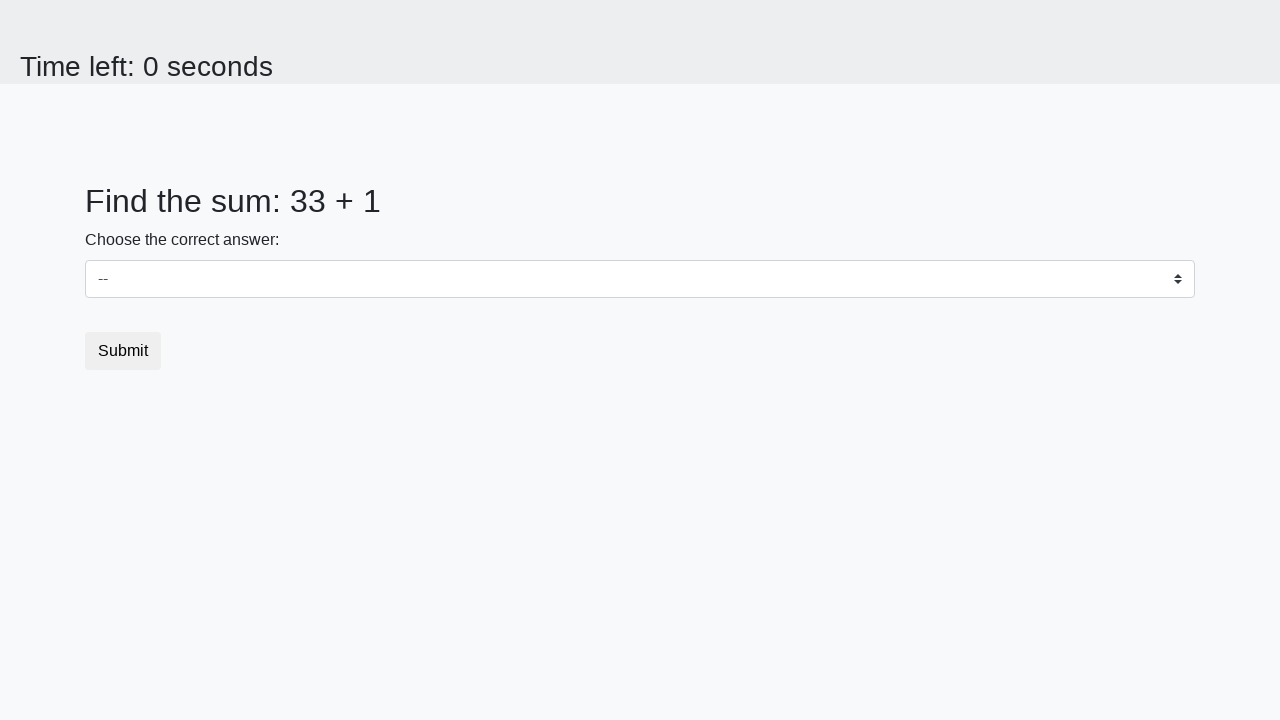

Selected value '34' from dropdown on select
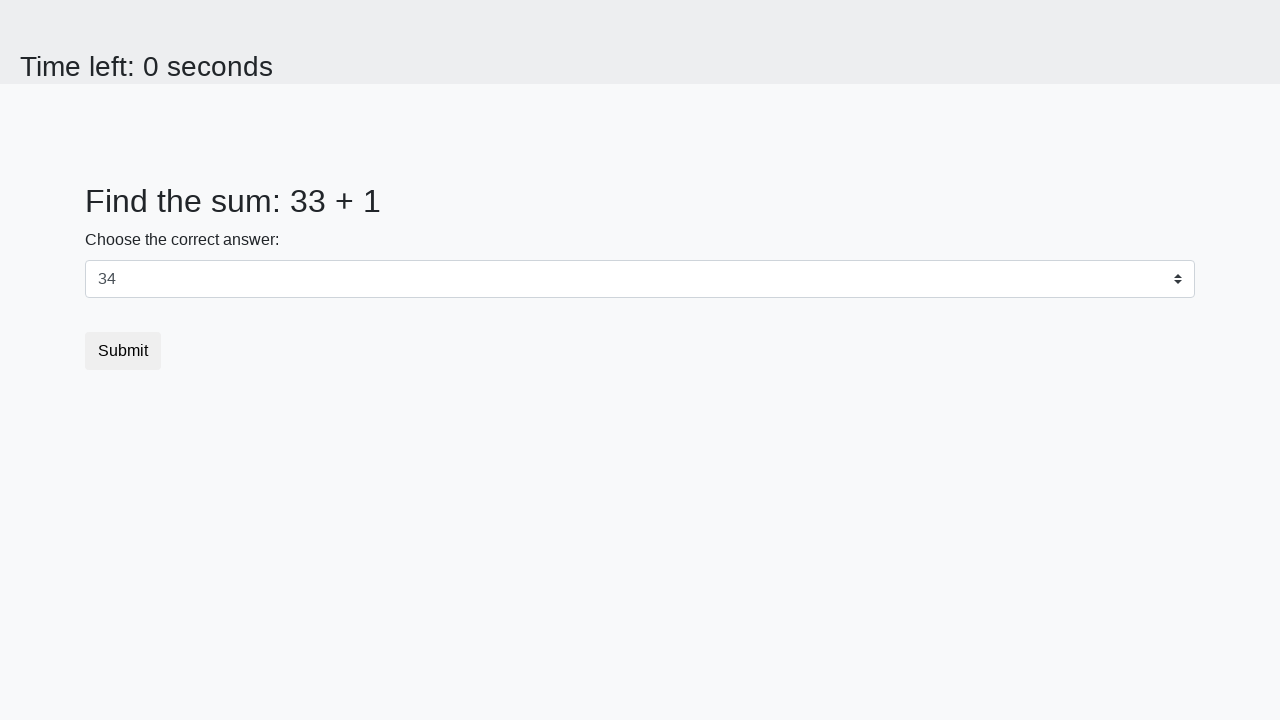

Clicked submit button to submit the form at (123, 351) on button.btn
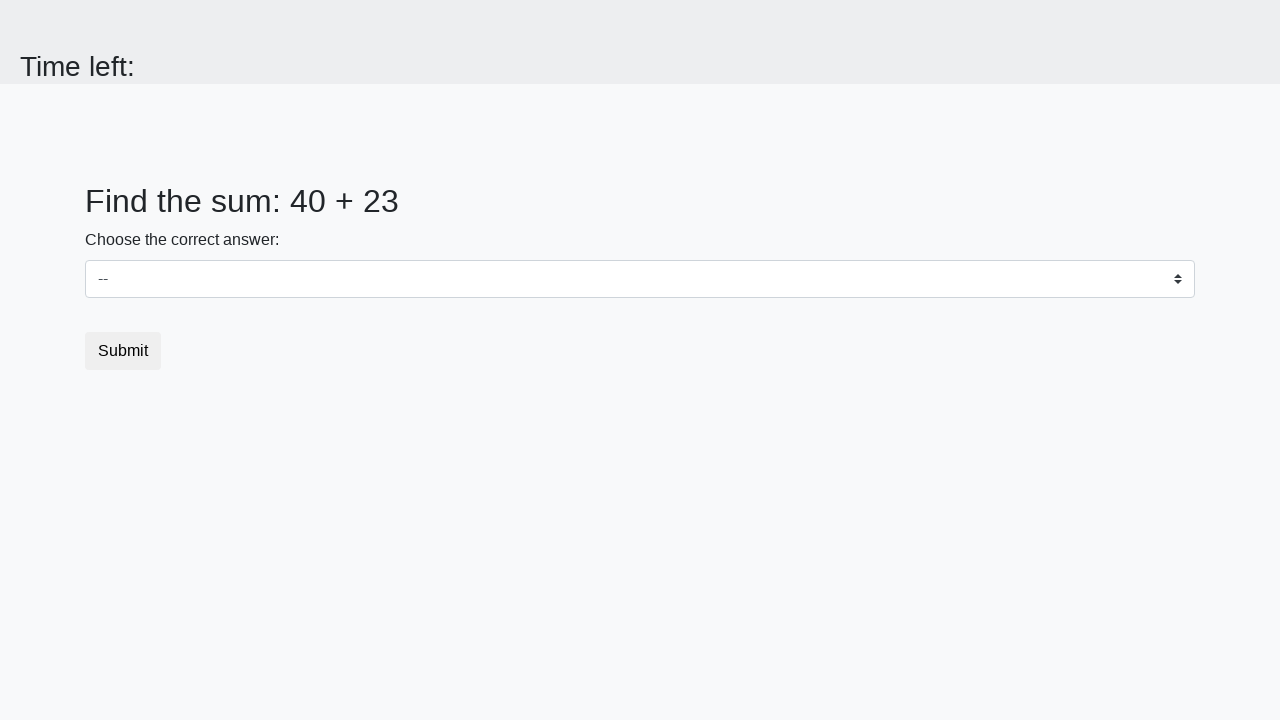

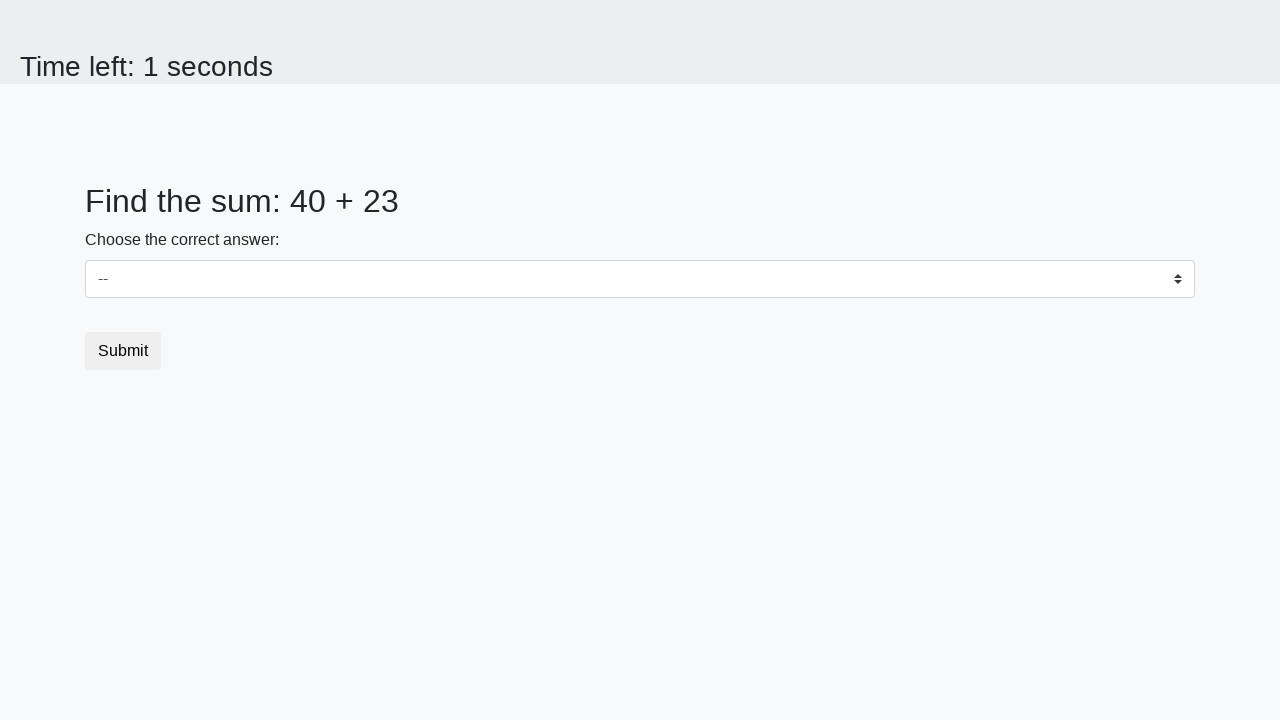